Tests window handling by clicking a link that opens a new window and verifying the new window's title

Starting URL: https://the-internet.herokuapp.com/windows

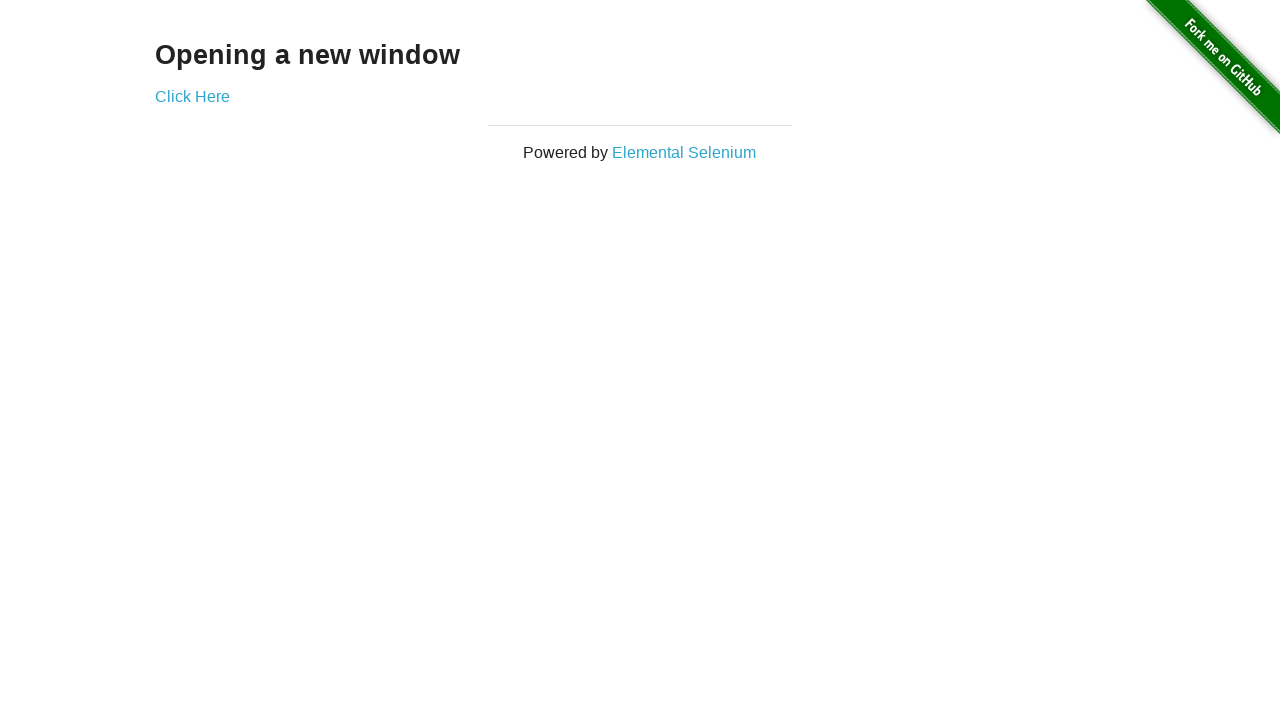

Clicked link to open new window at (192, 96) on a[href='/windows/new']
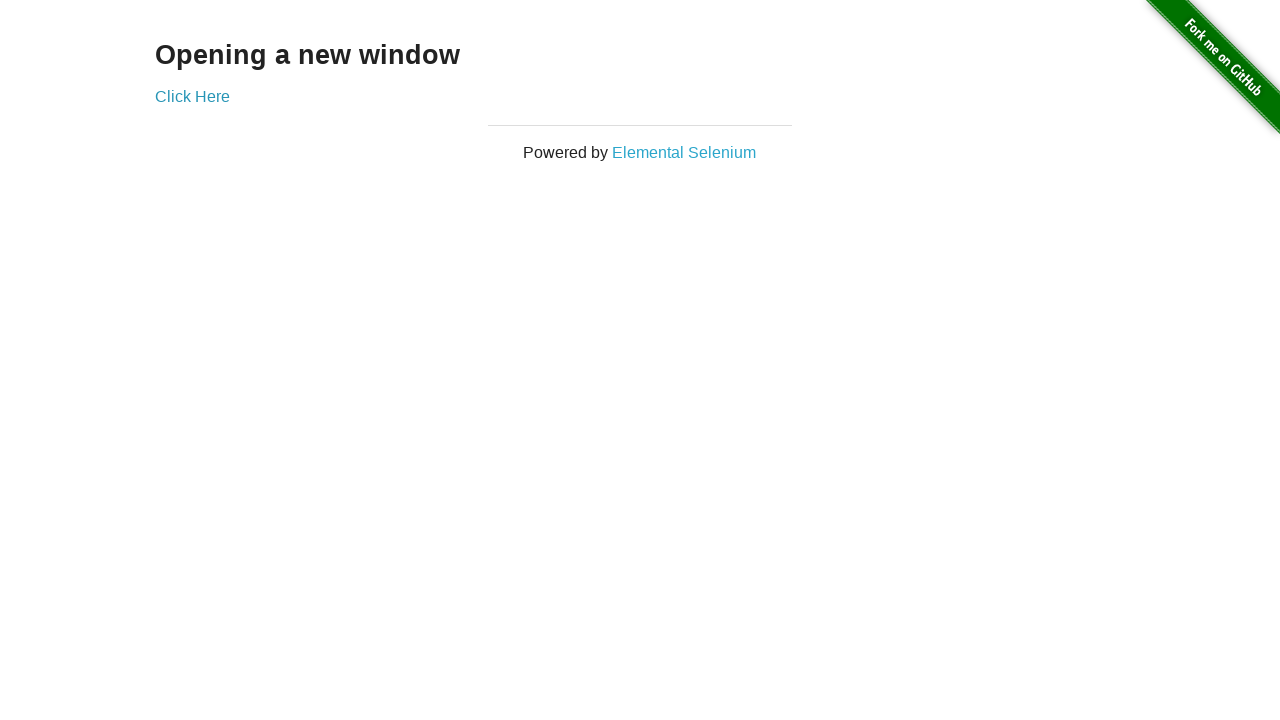

New window opened and captured
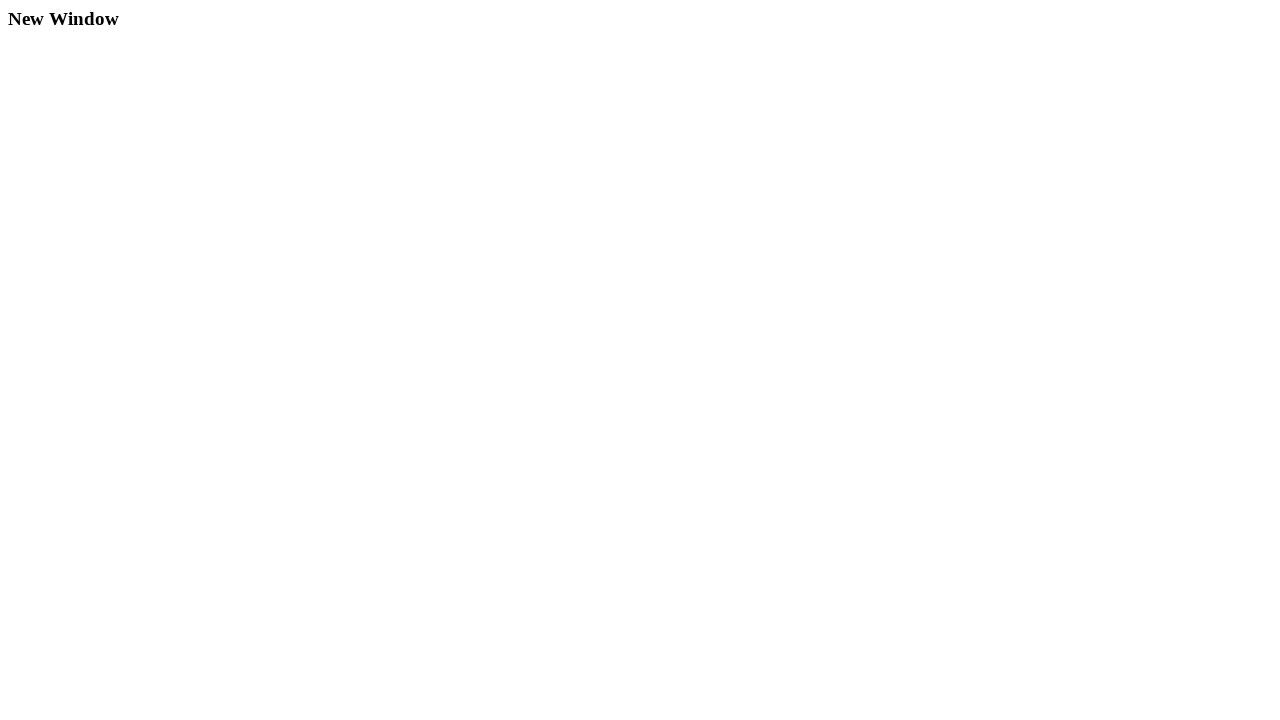

New window page loaded completely
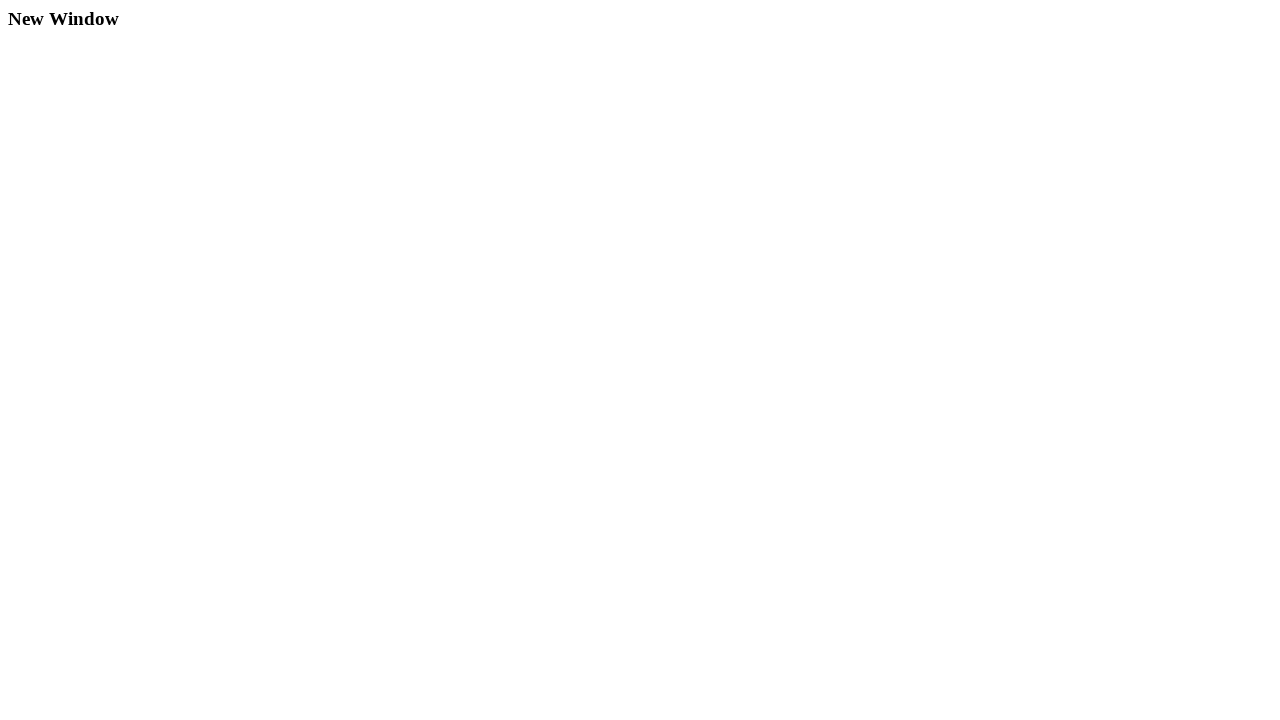

Verified new window title is 'New Window'
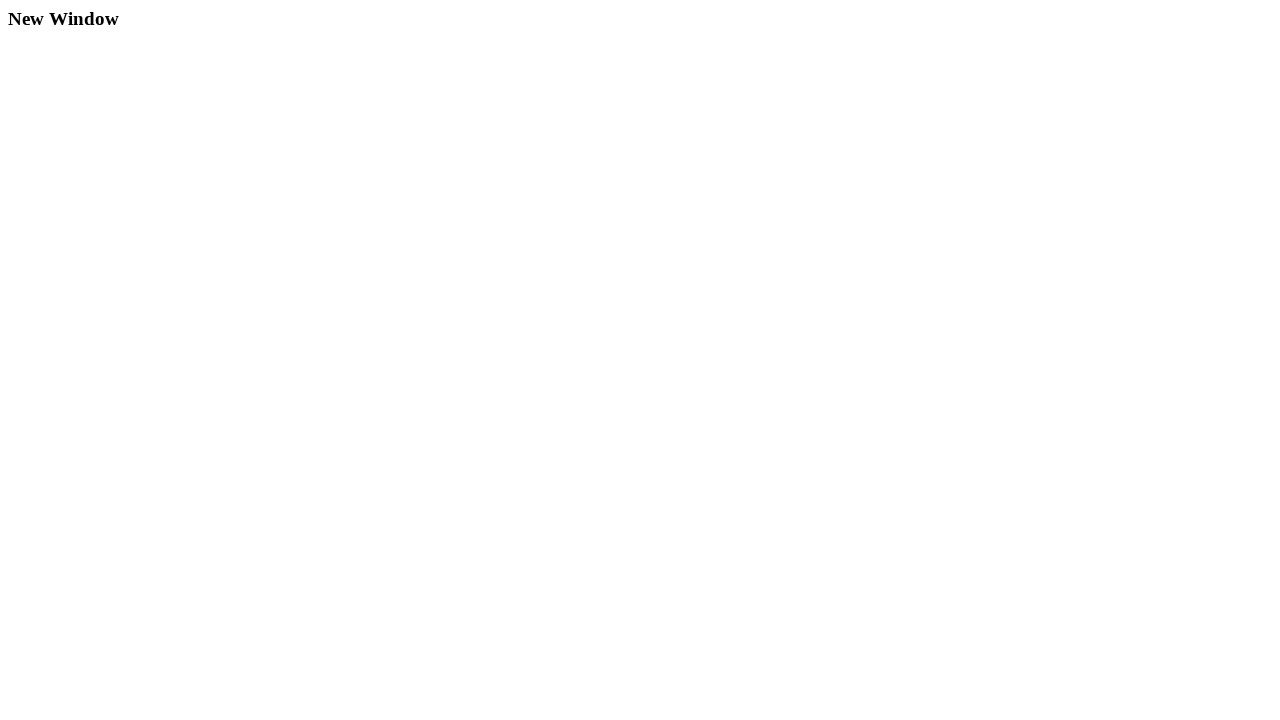

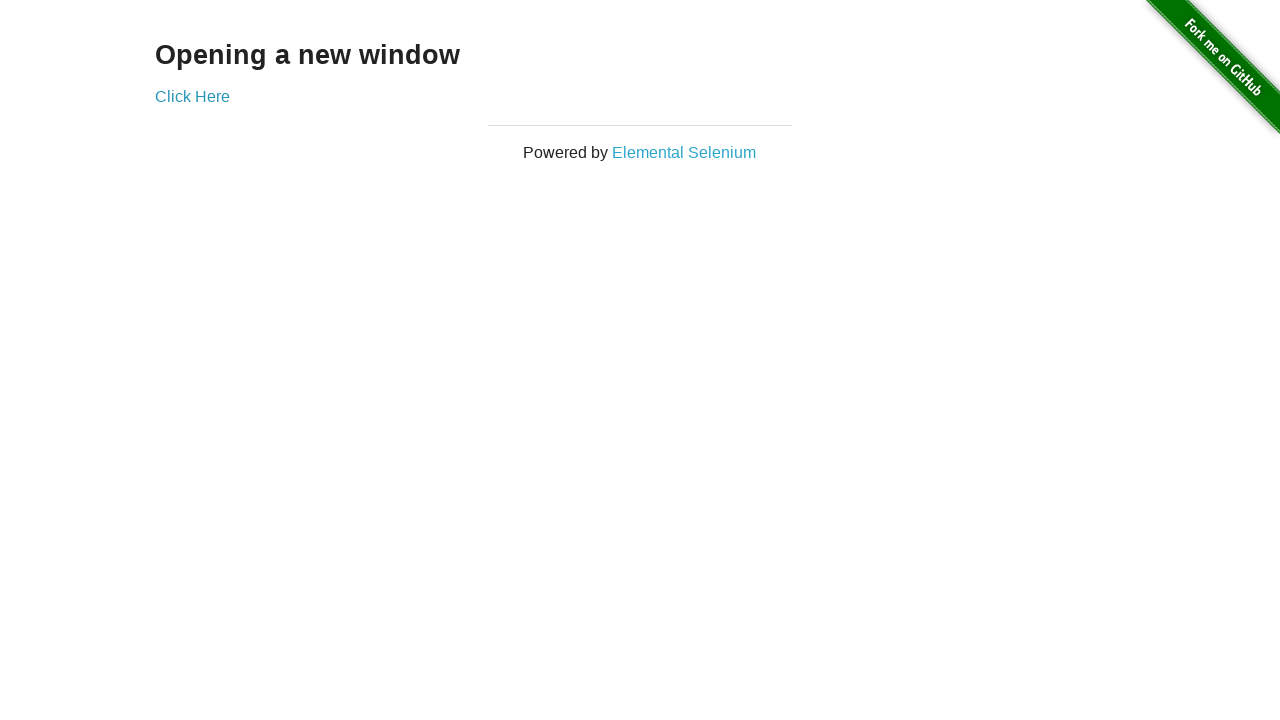